Demonstrates drag-and-drop by offset, dragging an element to specific coordinates

Starting URL: https://crossbrowsertesting.github.io/drag-and-drop

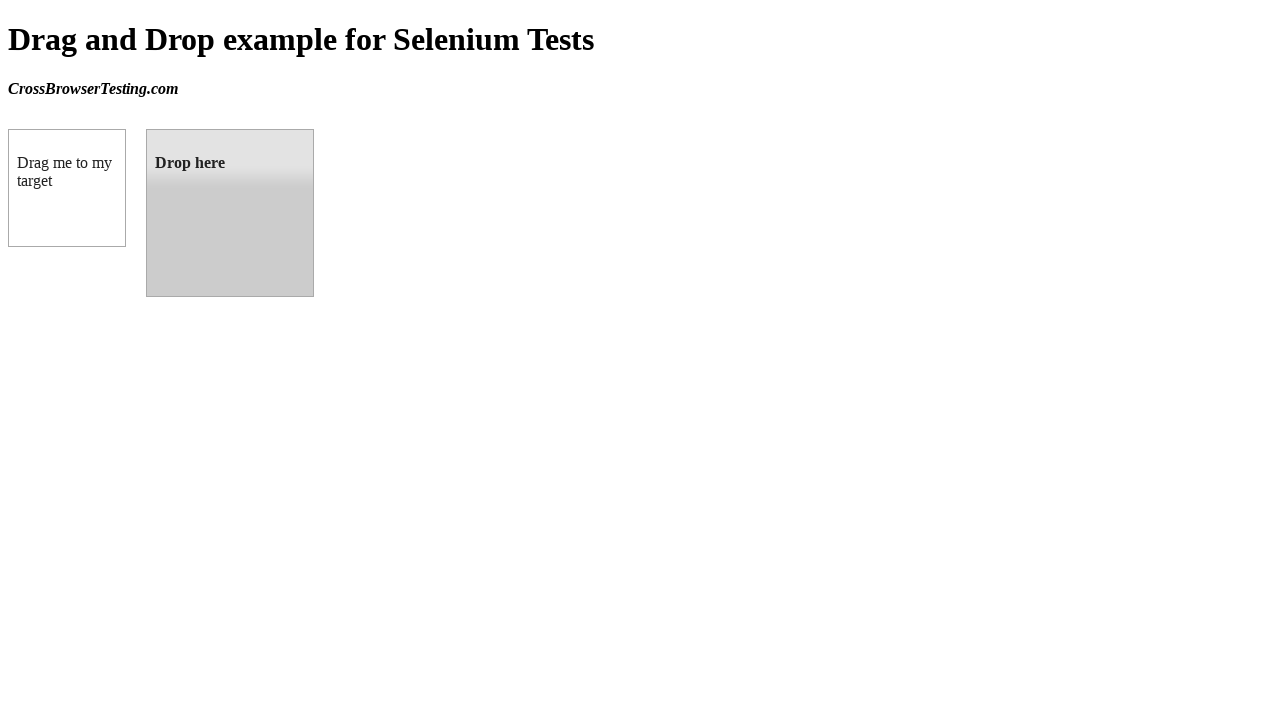

Located draggable element (box A)
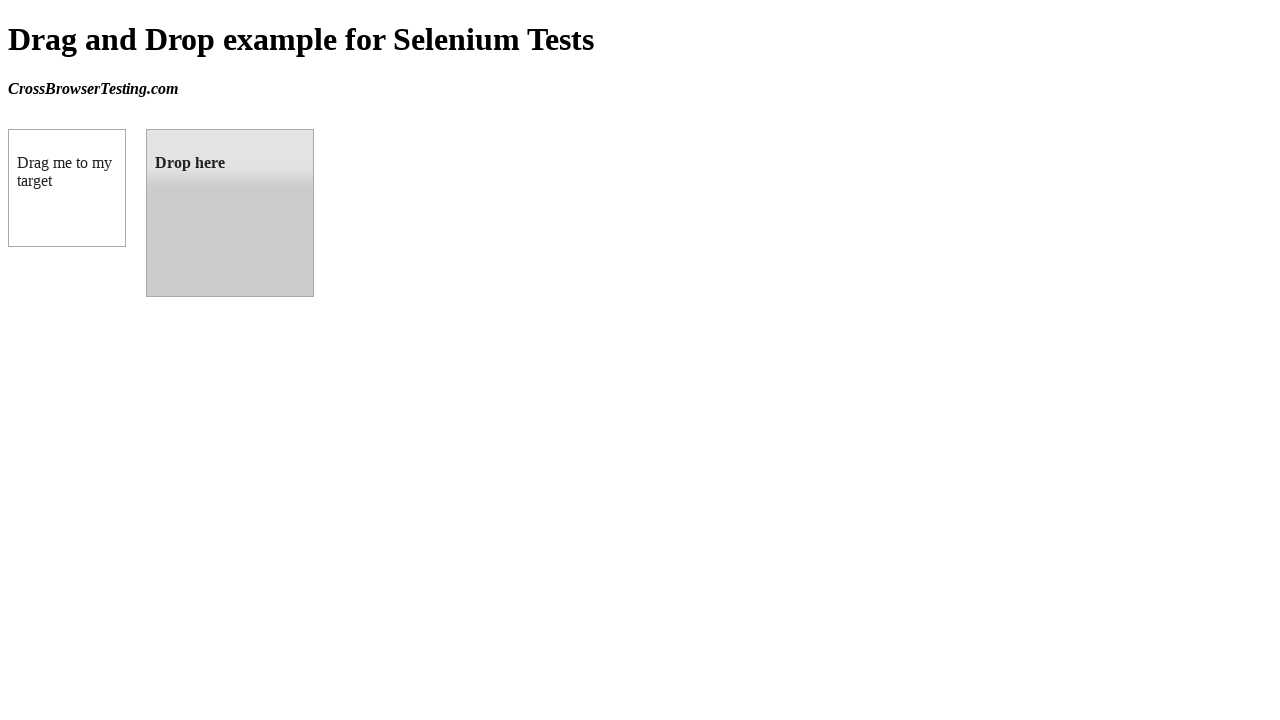

Located droppable element (box B)
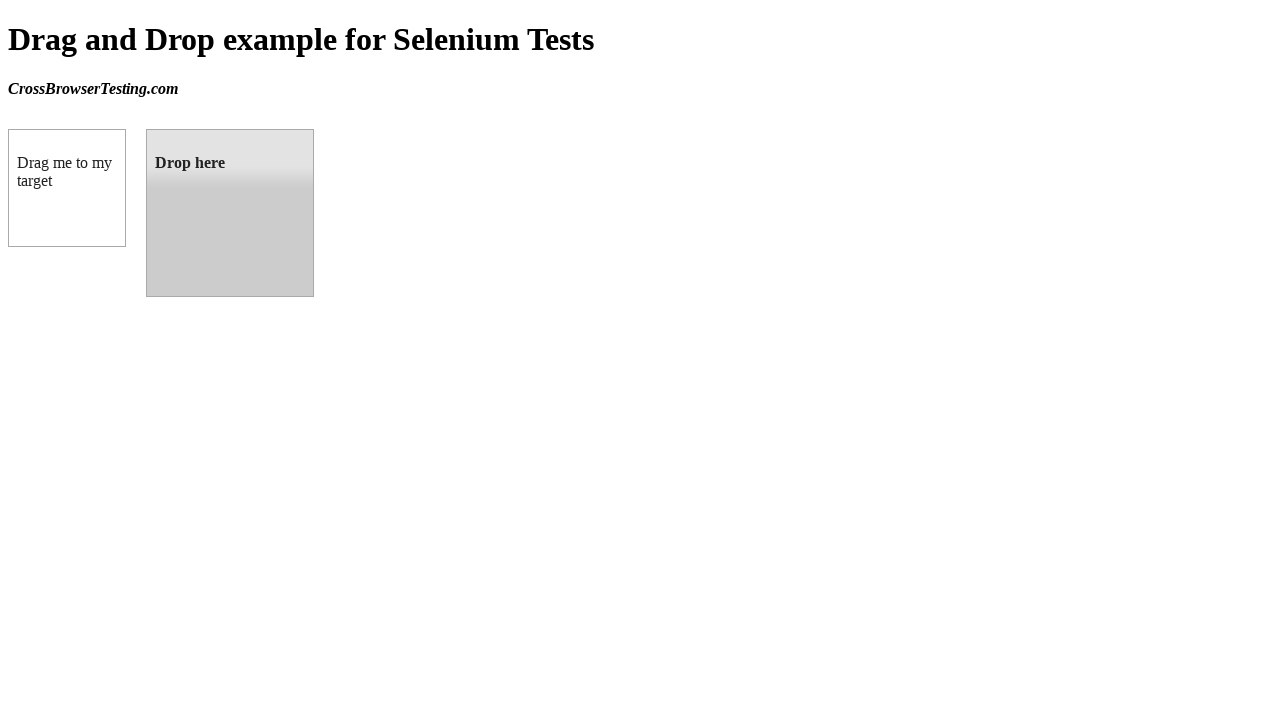

Retrieved bounding box of target element
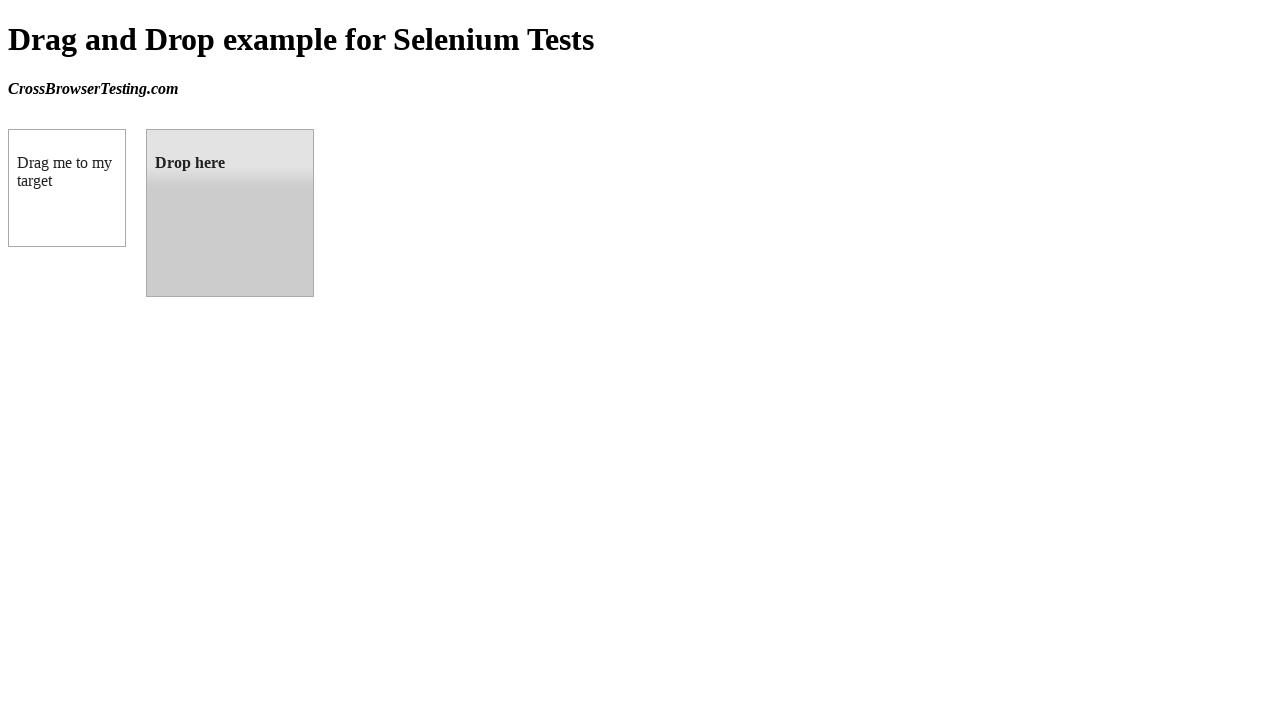

Dragged box A to box B position at (230, 213)
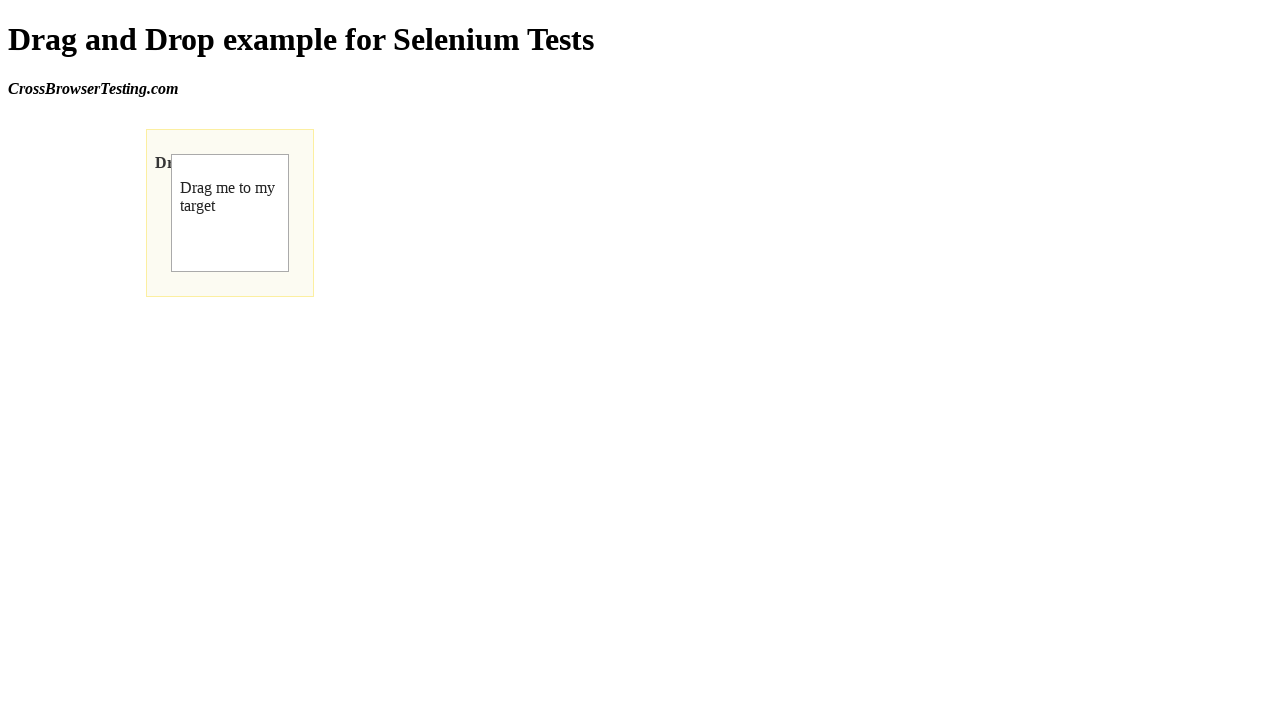

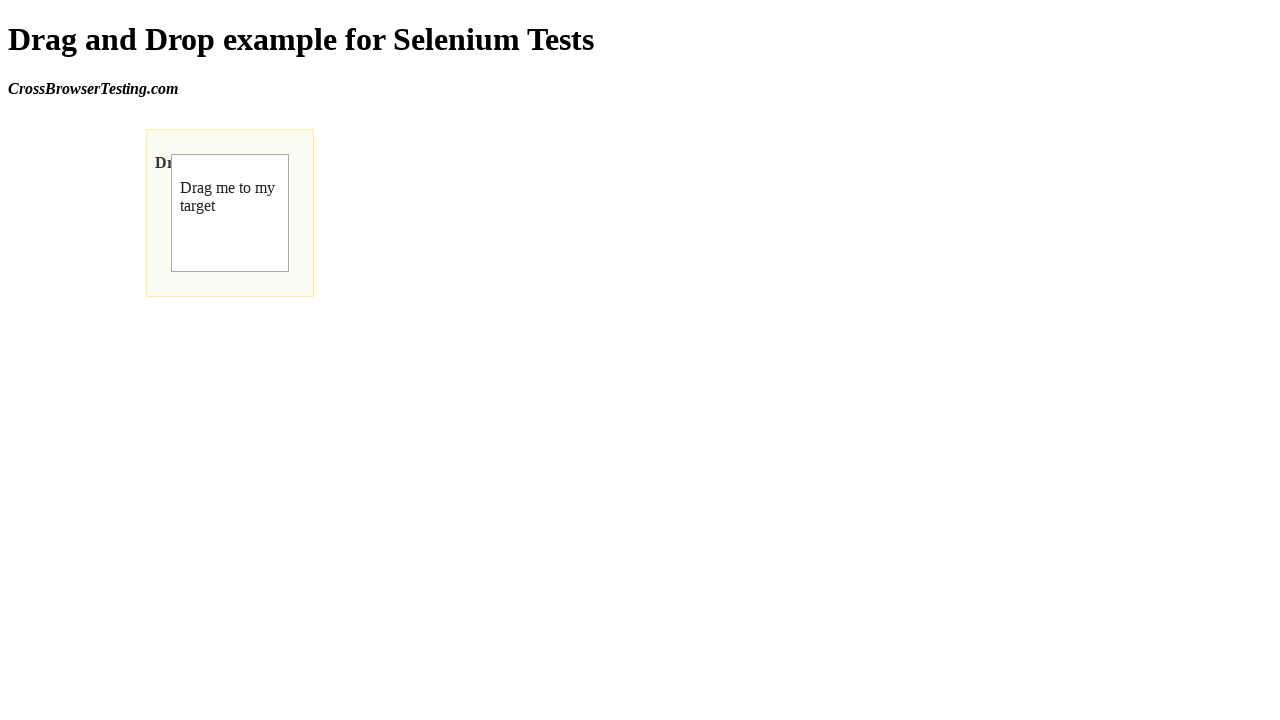